Tests scrolling functionality on a sample page by scrolling down and then back up

Starting URL: https://artoftesting.com/sampleSiteForSelenium

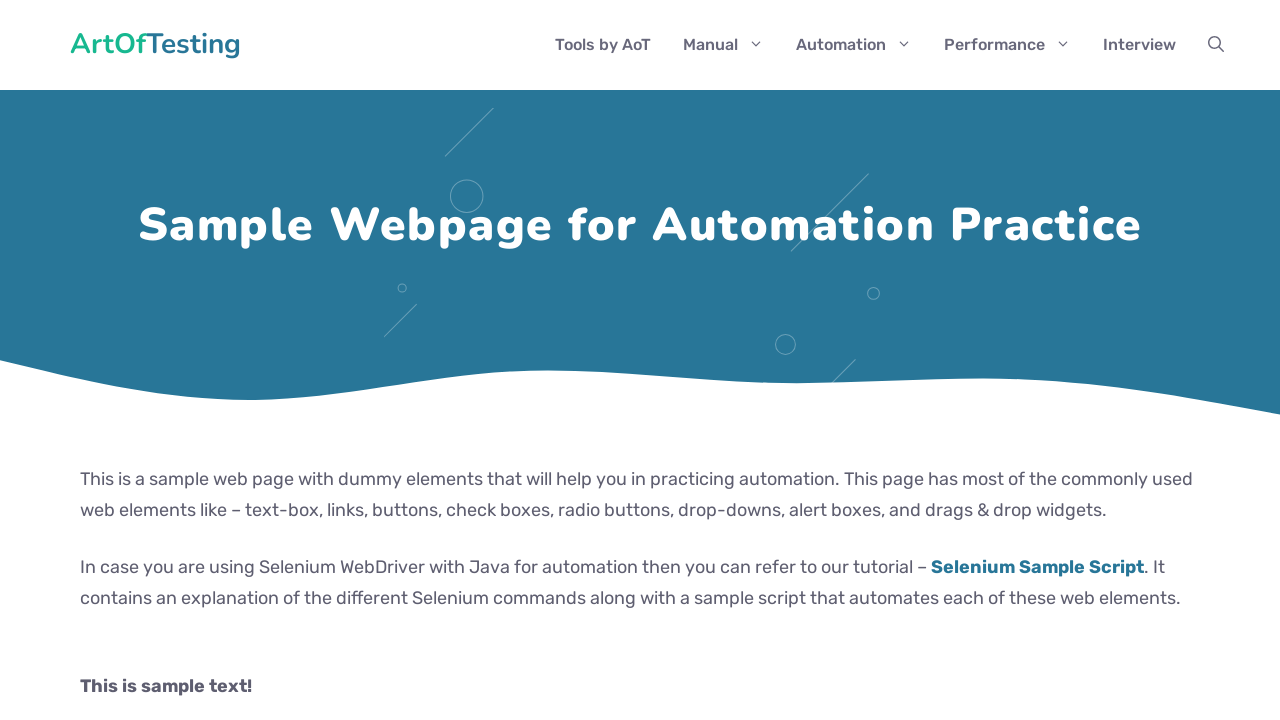

Scrolled down by 1500 pixels
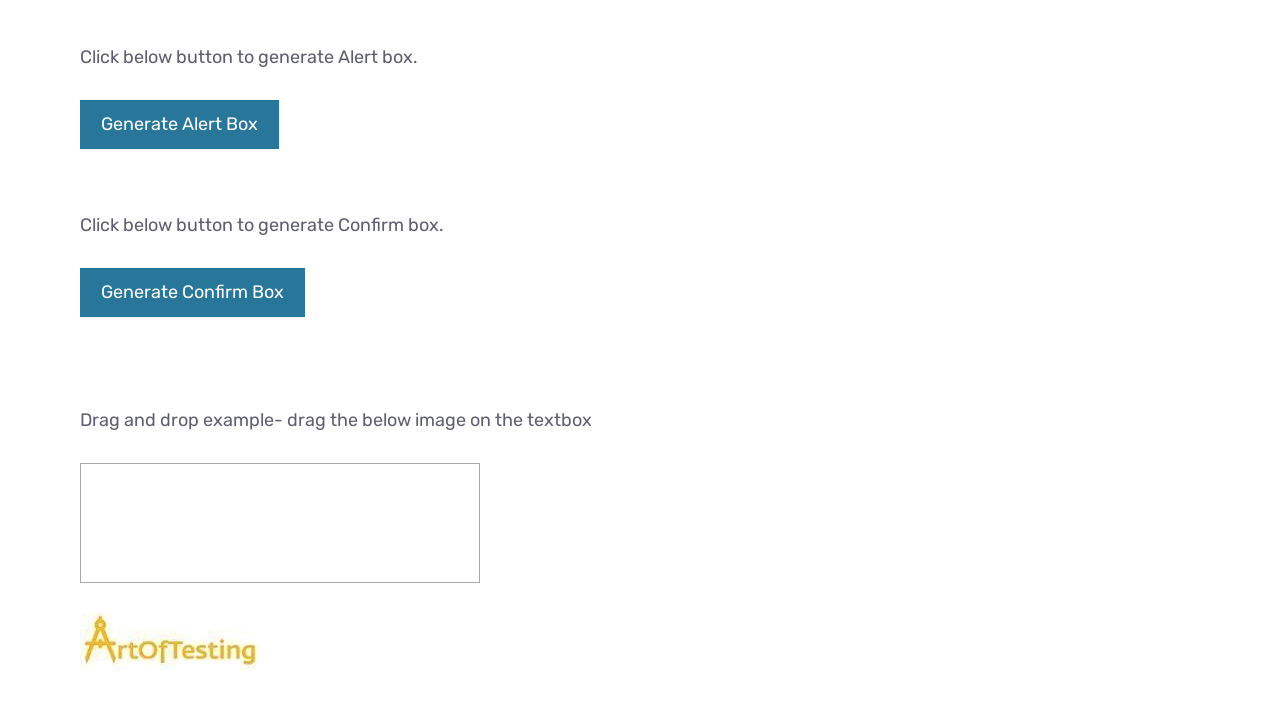

Scrolled back up by 400 pixels
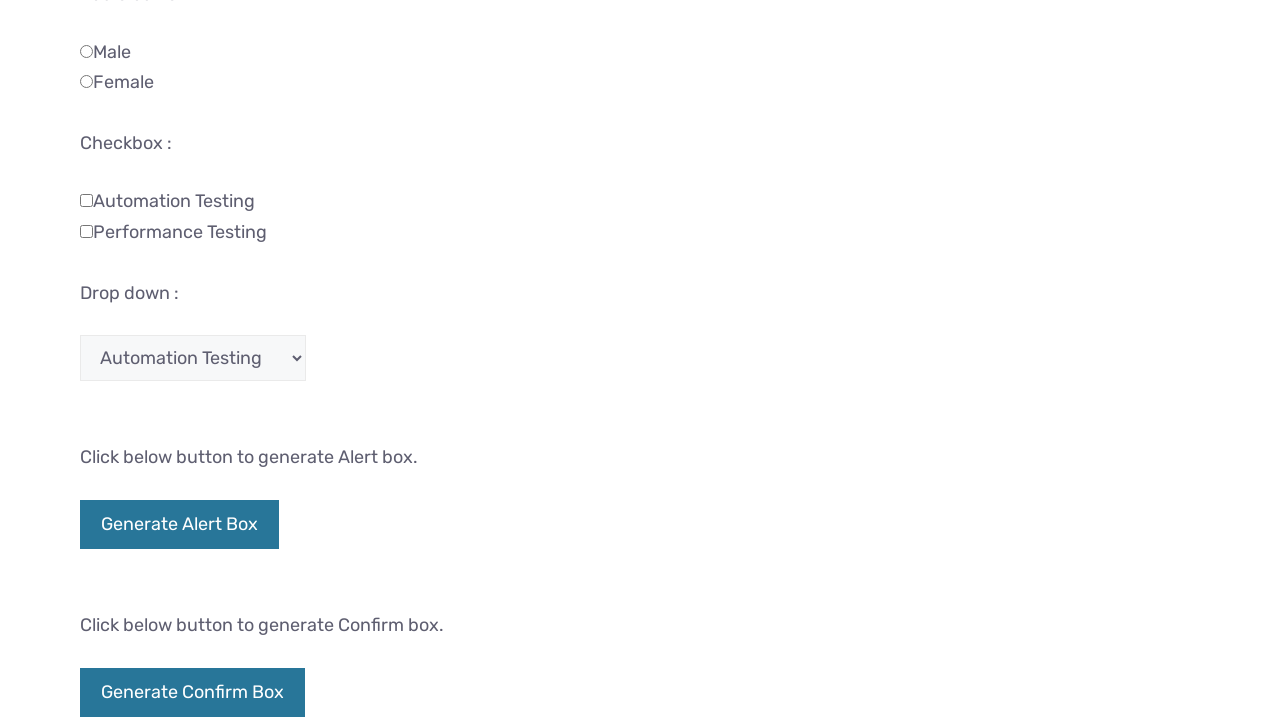

Verified 'Selenium Tutorial' link is present on the page
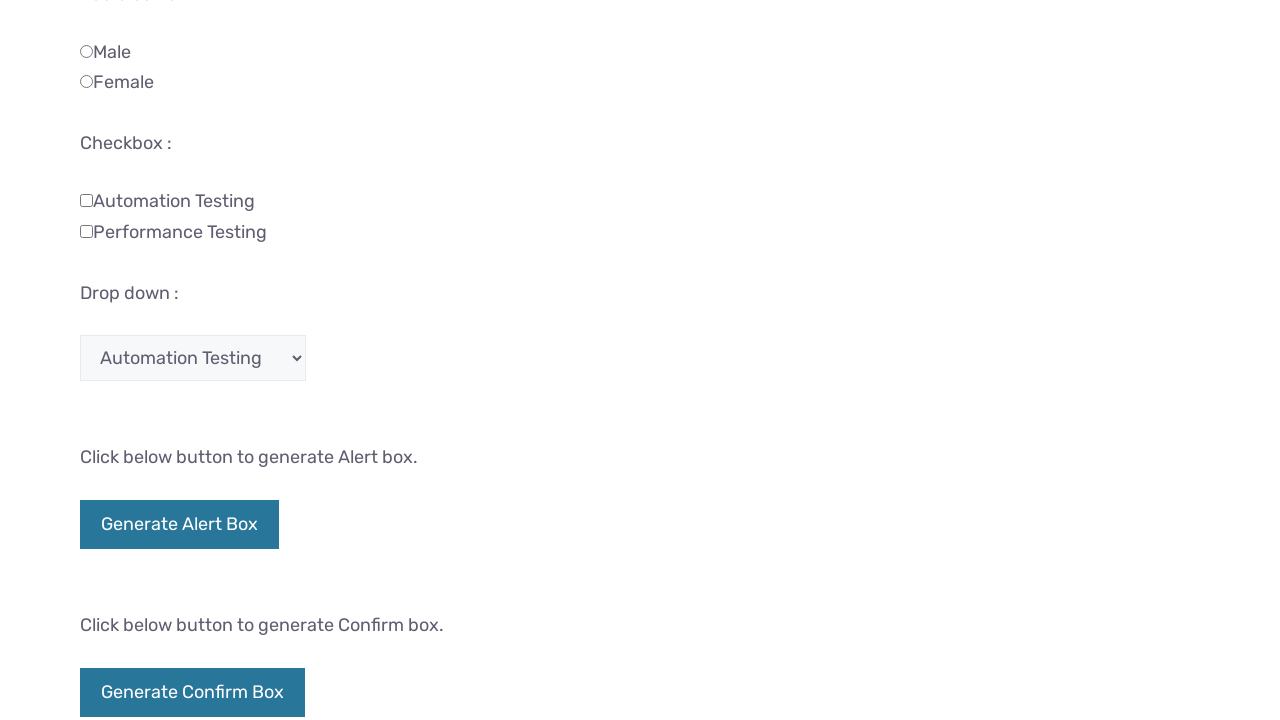

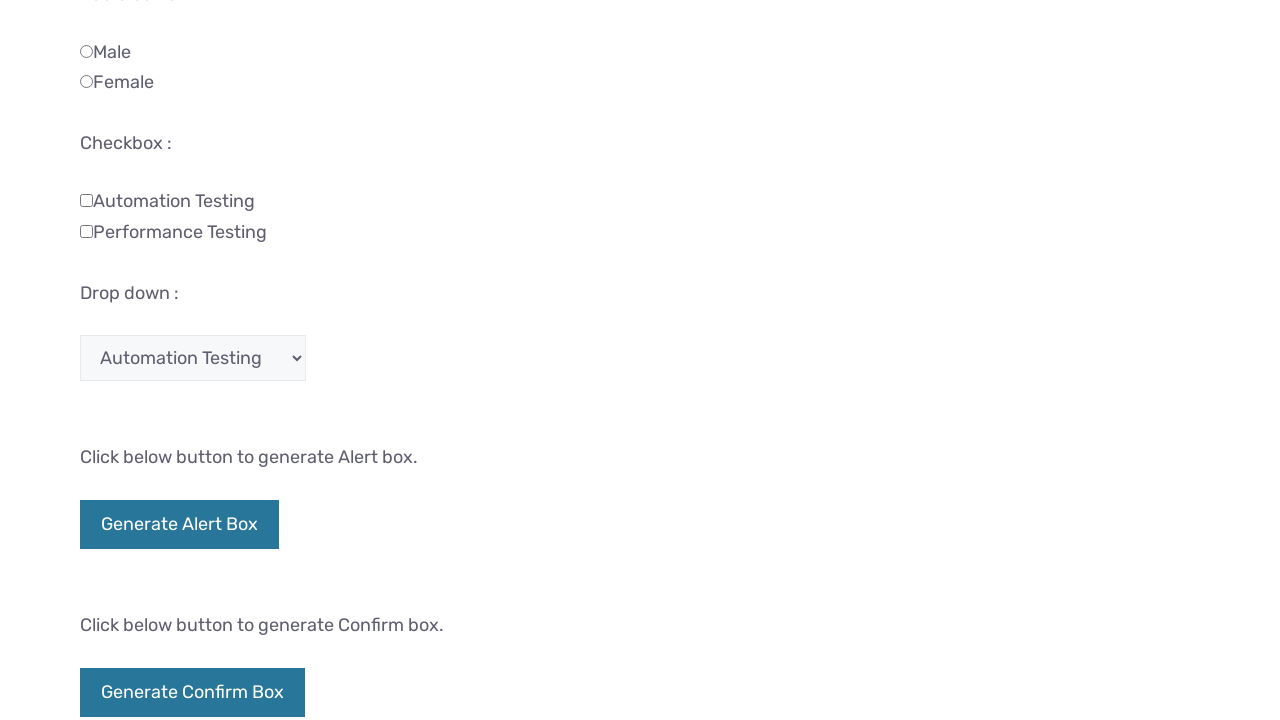